Tests right-click context menu functionality by right-clicking an element, hovering over the Paste option, clicking it, and accepting the resulting alert.

Starting URL: https://swisnl.github.io/jQuery-contextMenu/demo.html

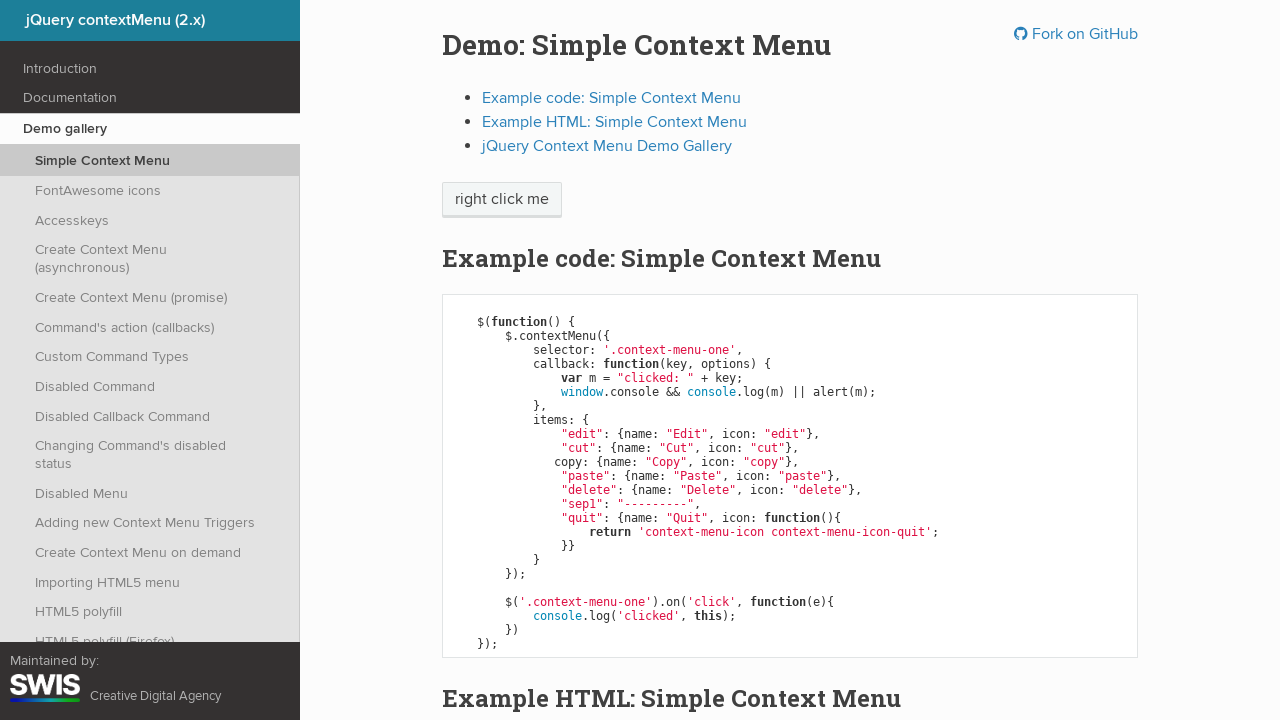

Right-clicked on context menu trigger element at (502, 200) on span.context-menu-one
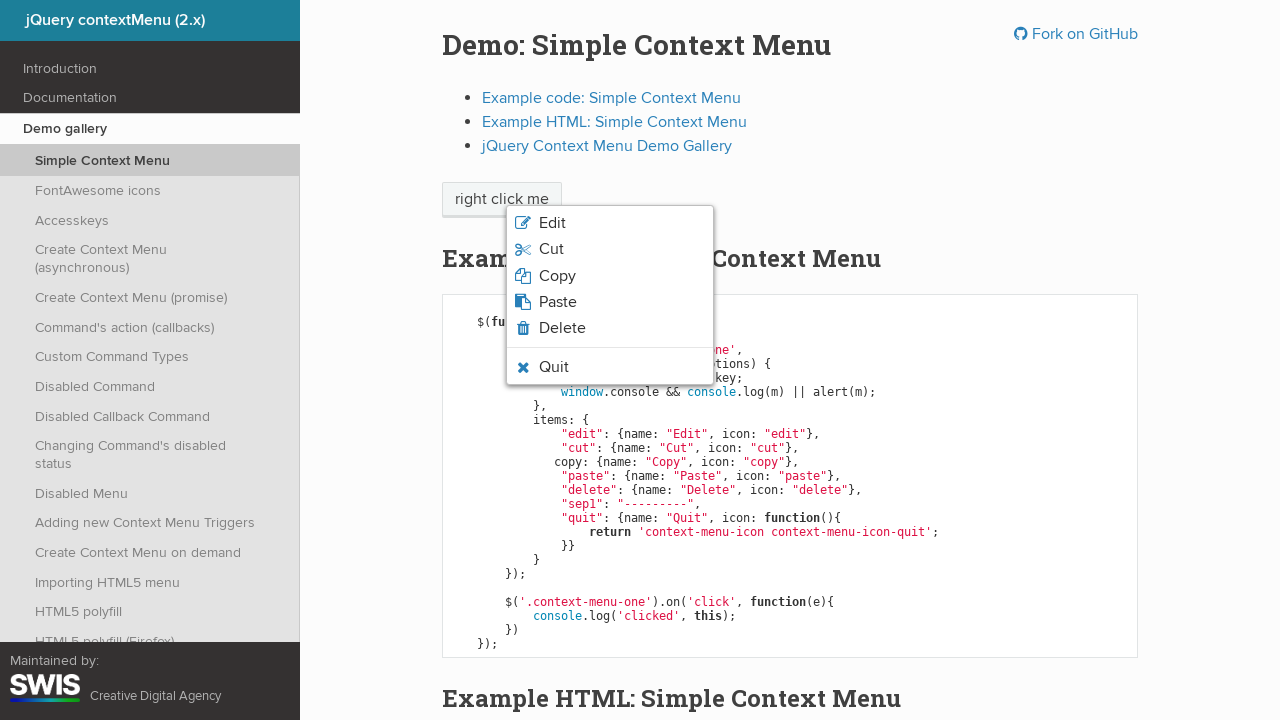

Context menu appeared with Paste option visible
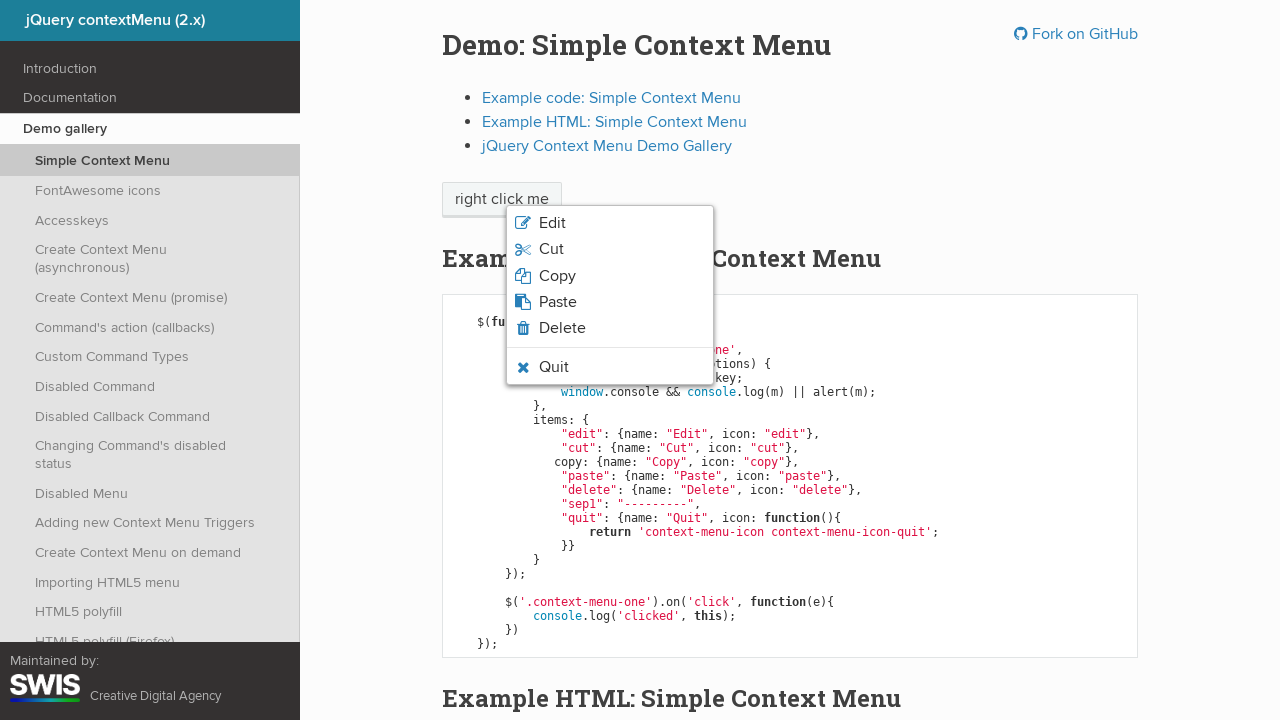

Hovered over Paste option in context menu at (610, 302) on li.context-menu-icon-paste
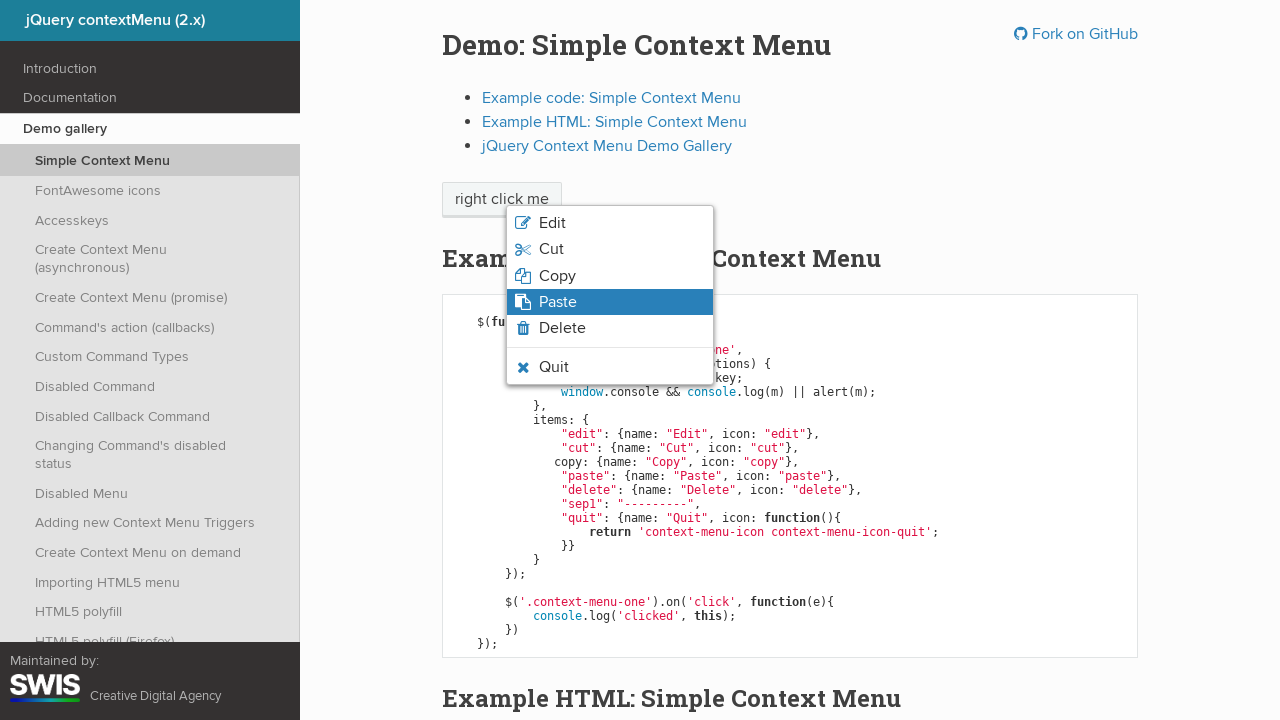

Clicked on Paste option at (610, 302) on li.context-menu-icon-paste
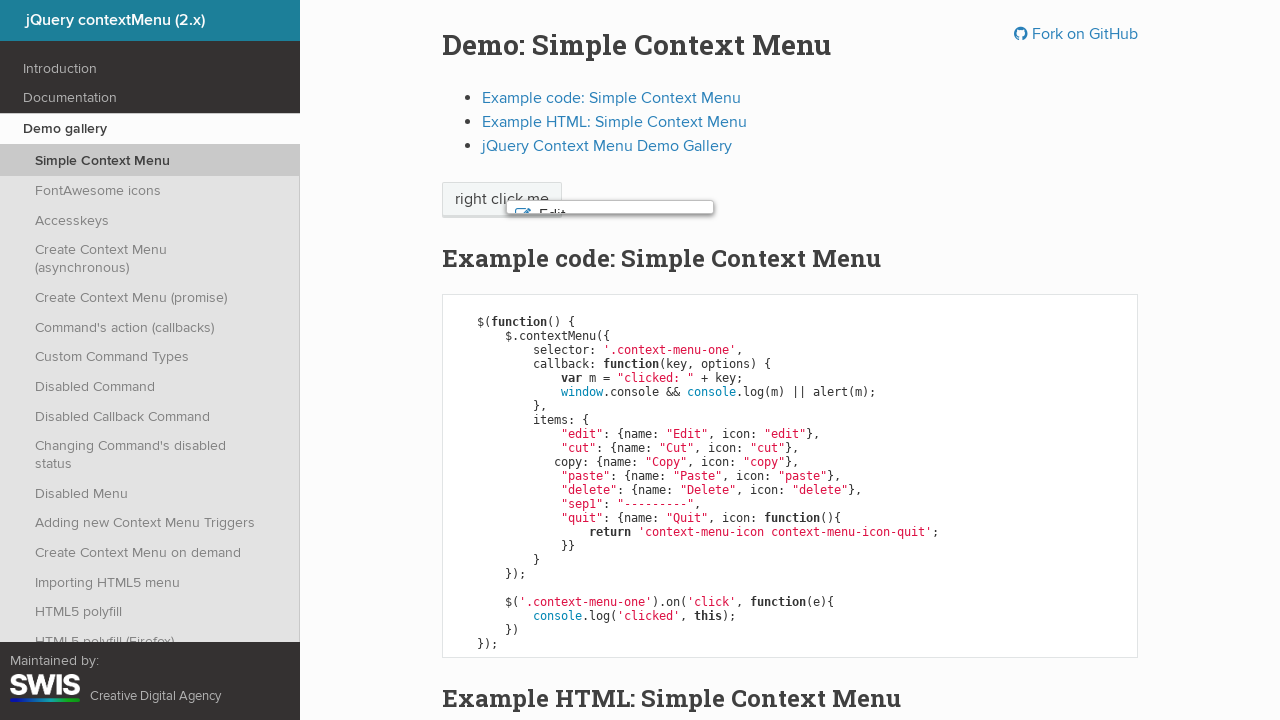

Alert dialog handler registered
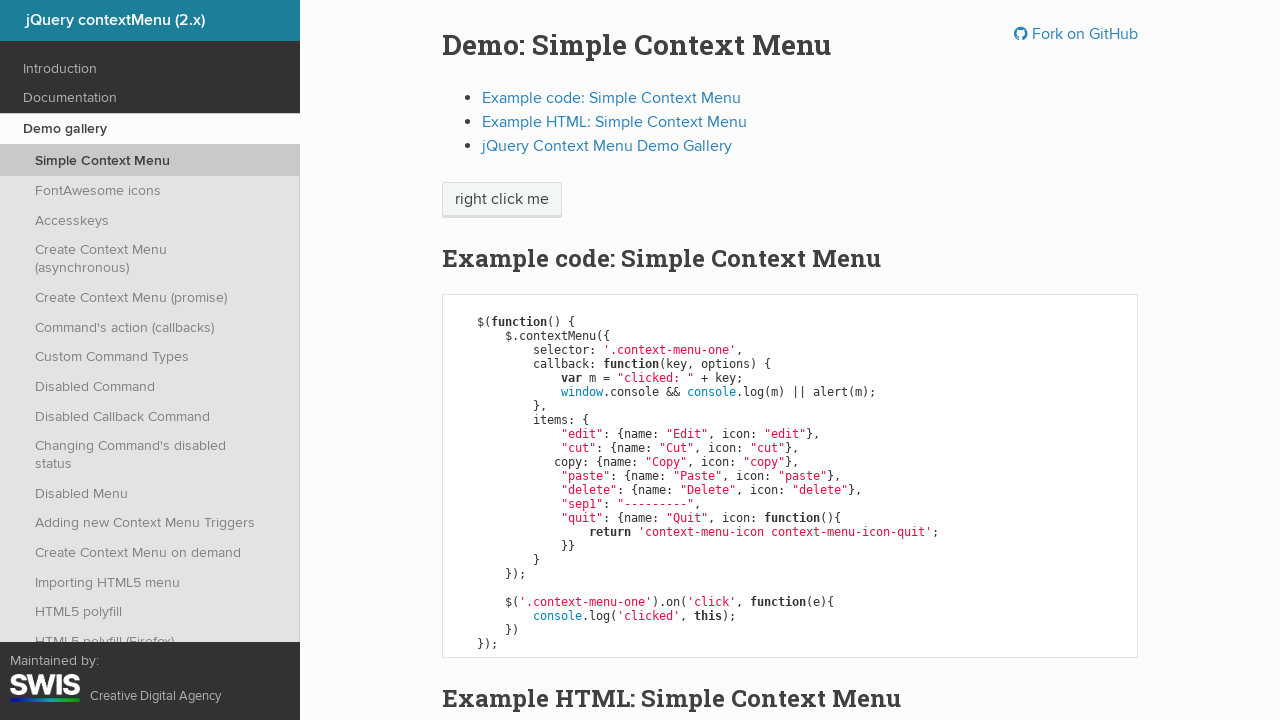

Waited 500ms for dialog to process
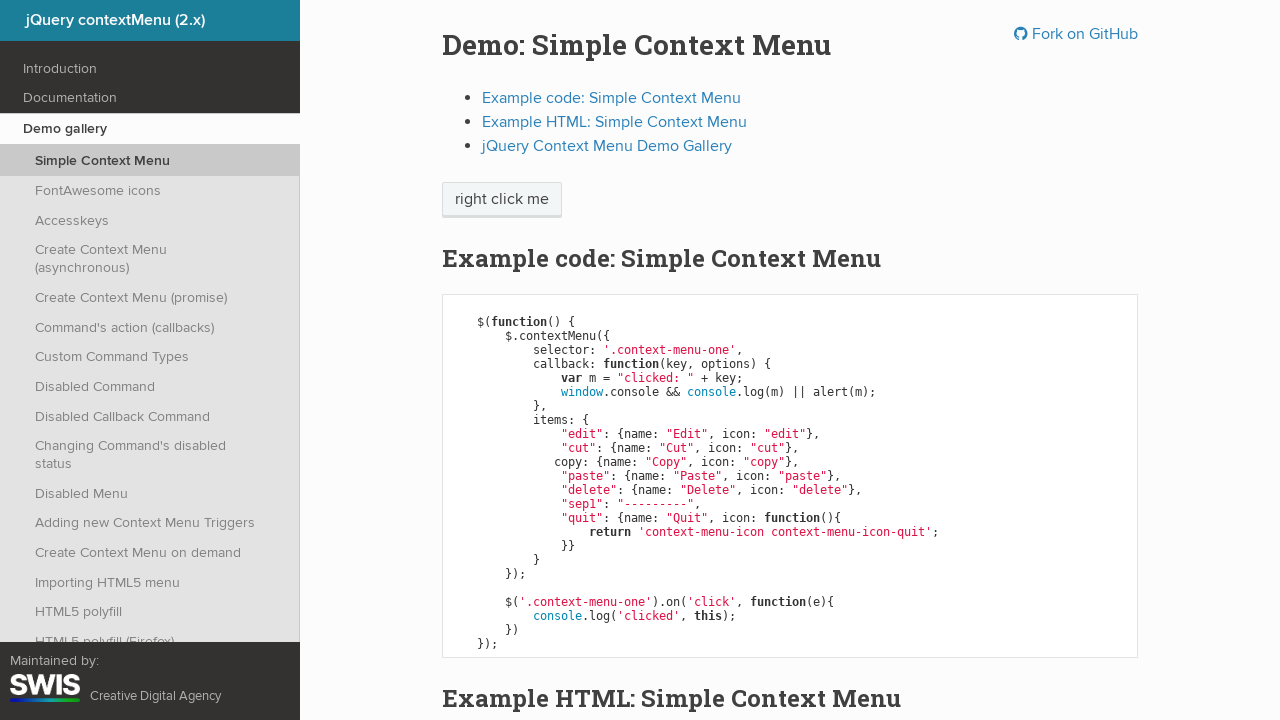

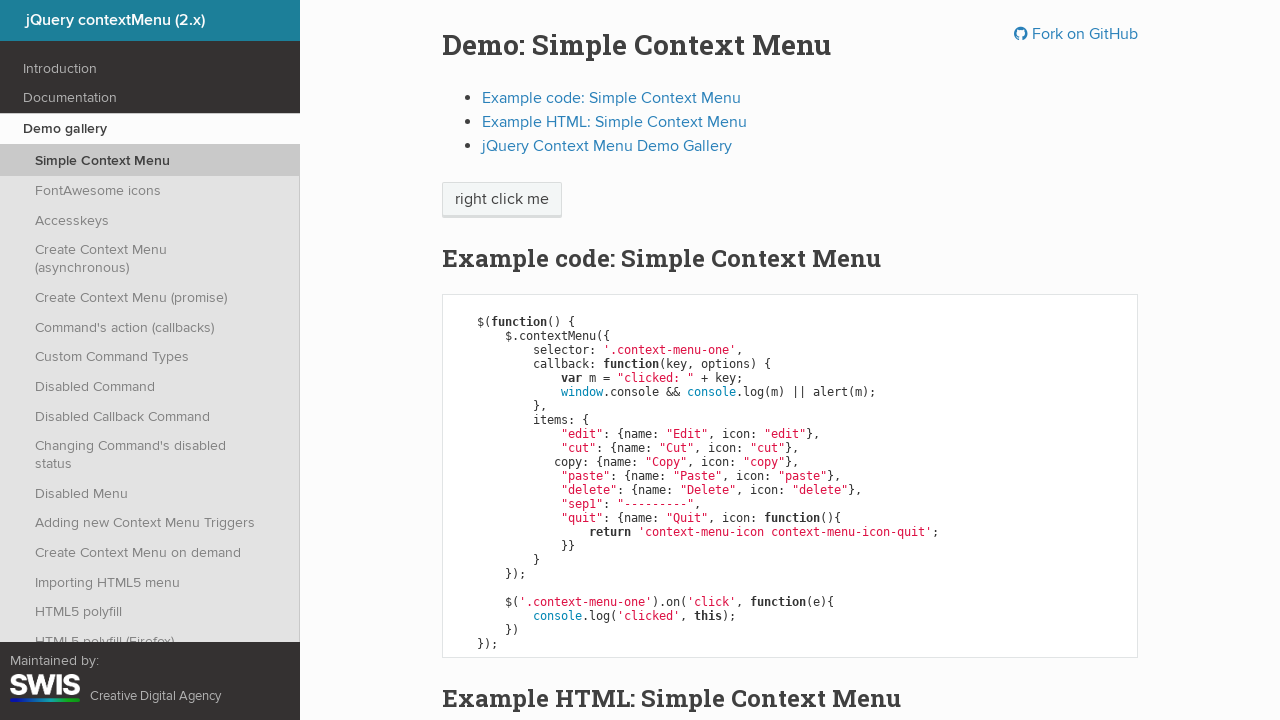